Tests dropdown menu selection functionality by selecting year, month, and day using different selection methods

Starting URL: https://testcenter.techproeducation.com/index.php?page=dropdown

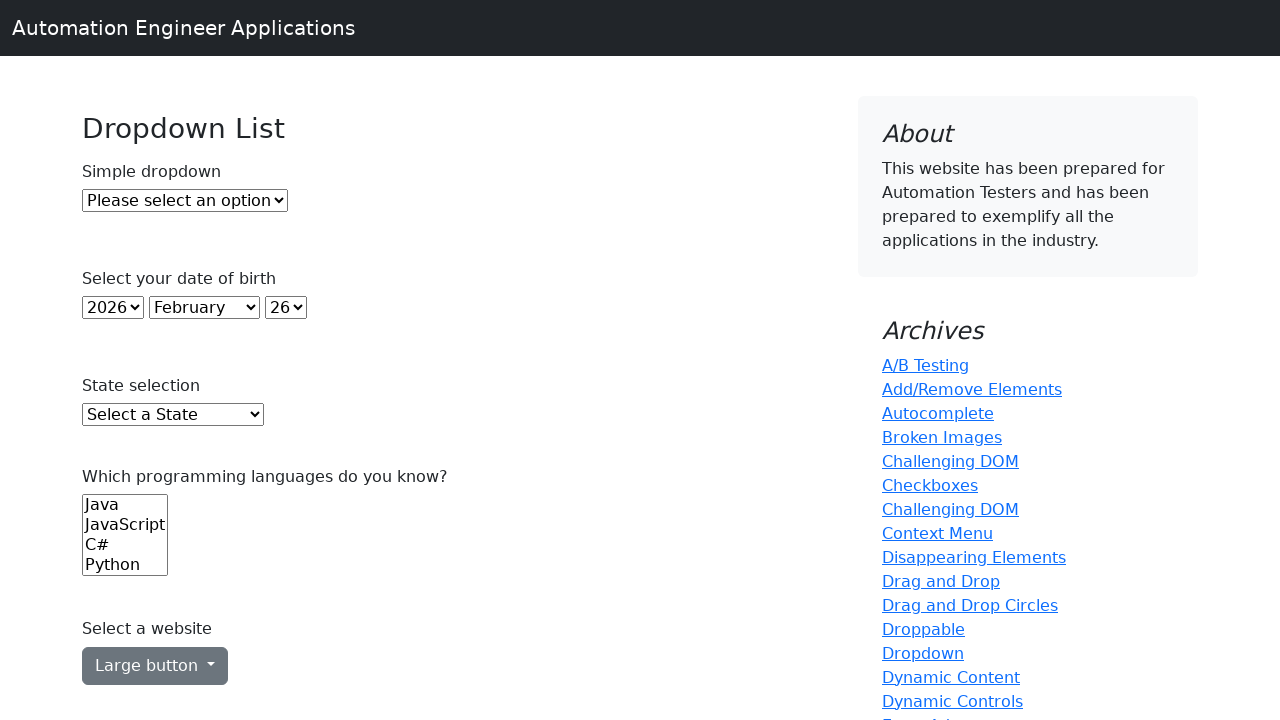

Selected first option (index 0) from year dropdown on #year
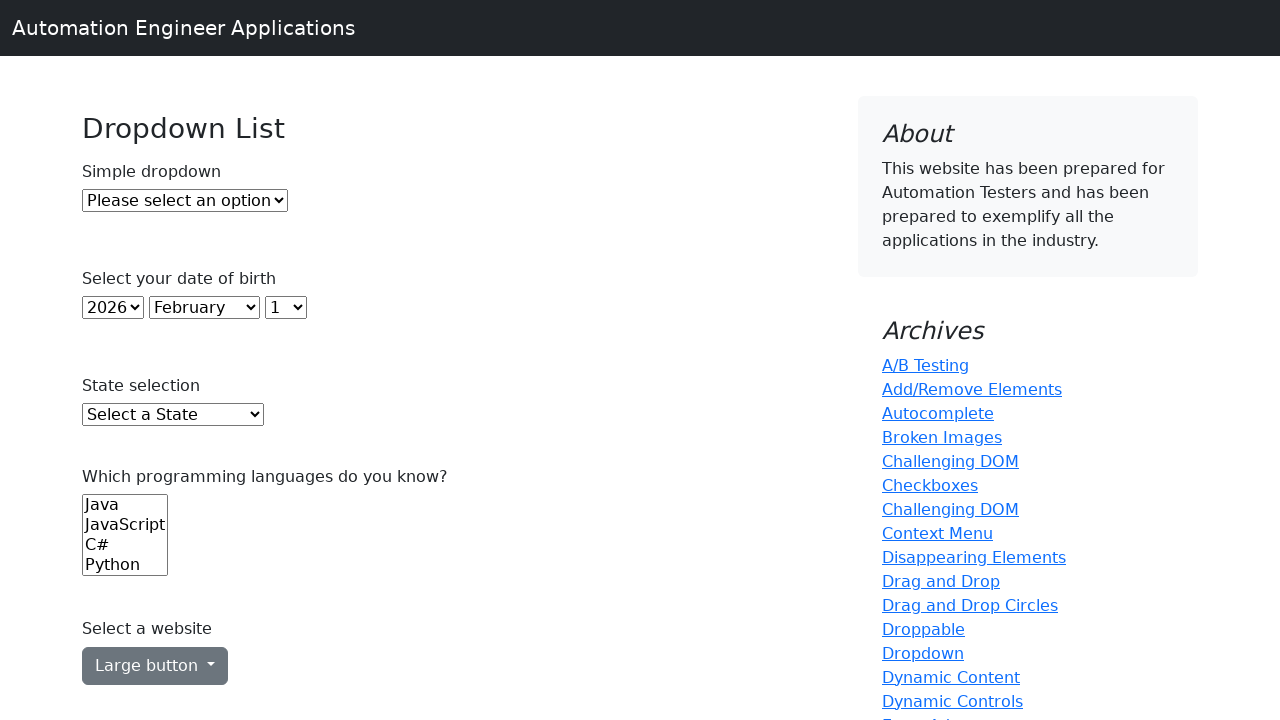

Selected month by value attribute (value='3' for April) from month dropdown on #month
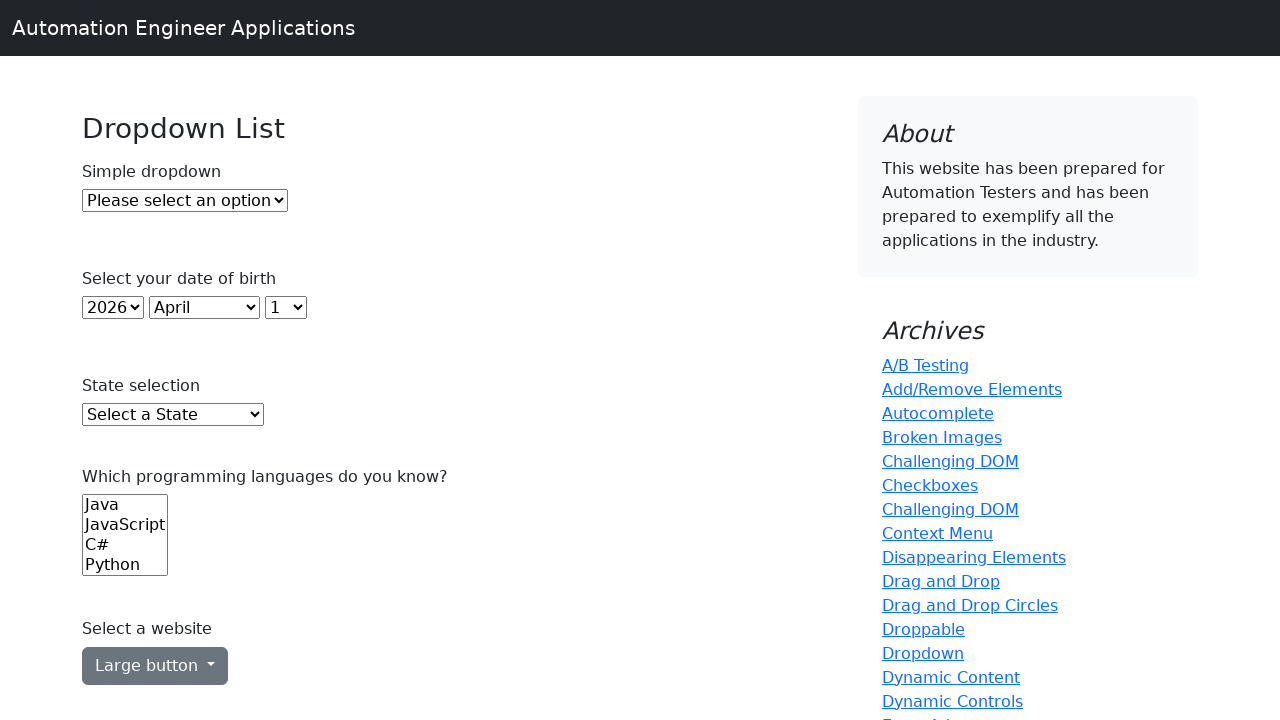

Selected day '13' from day dropdown by visible text on #day
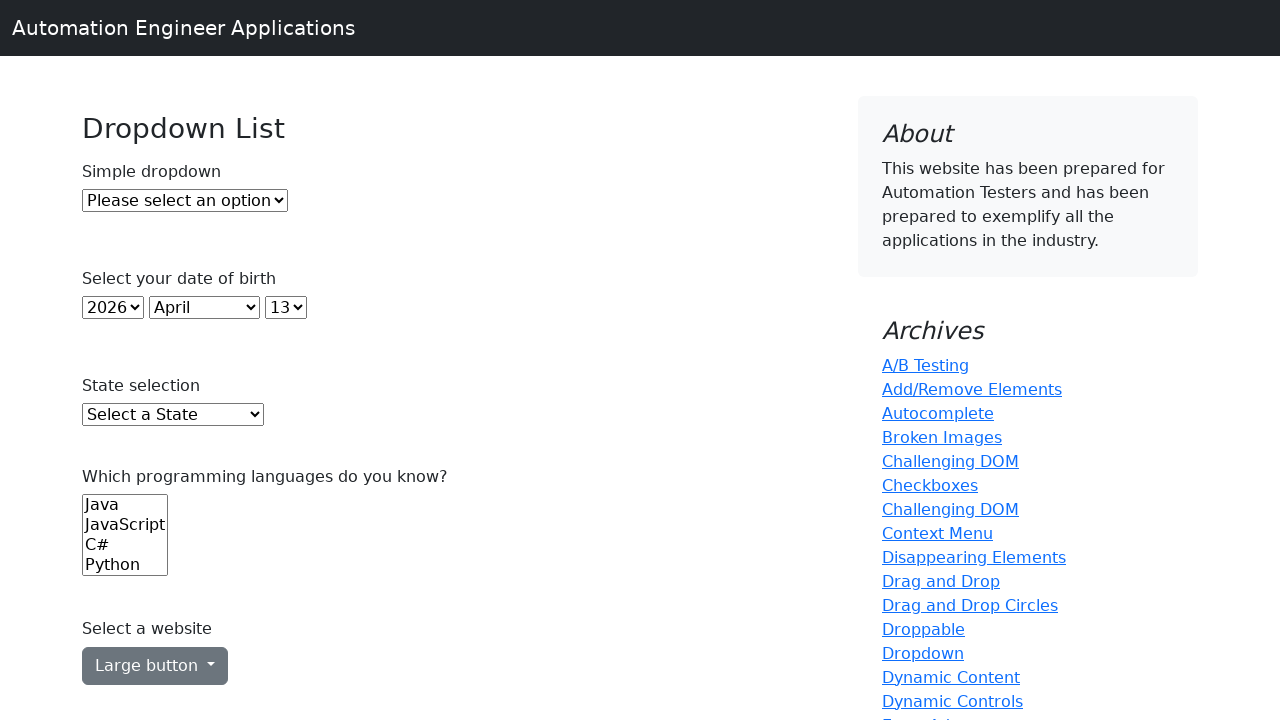

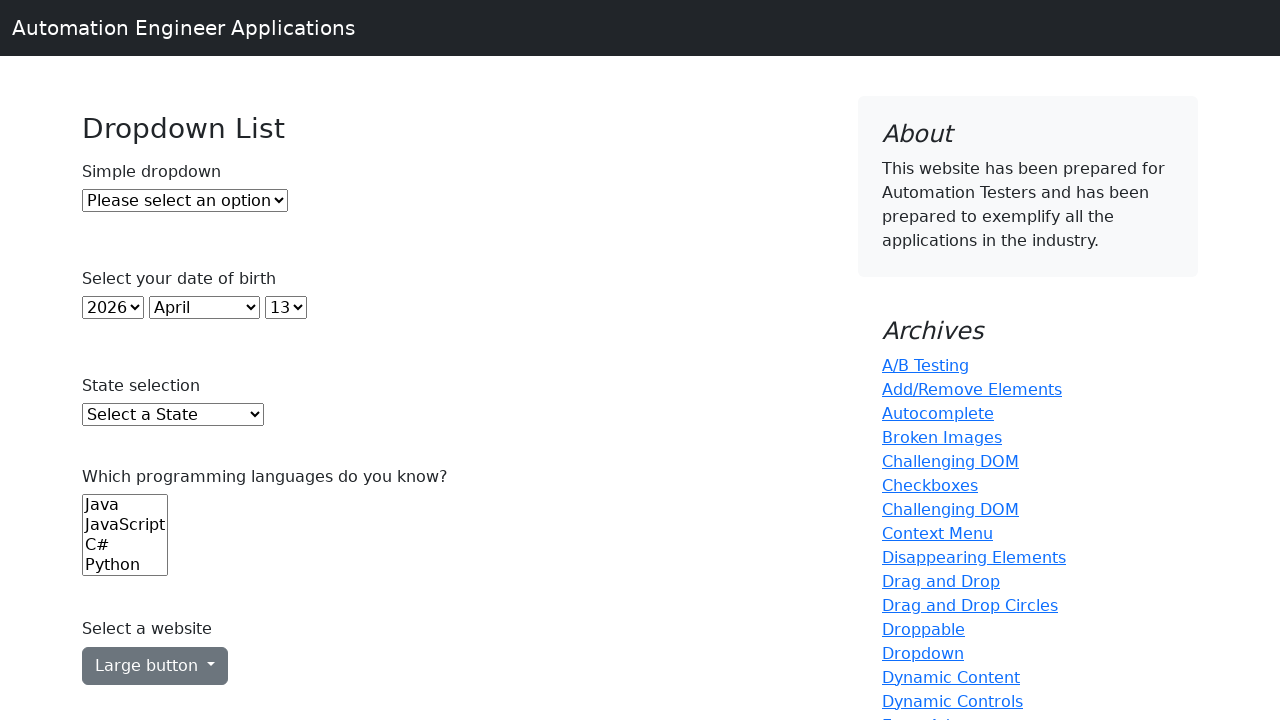